Tests scrolling to the bottom of the Trendyol homepage and verifying that the footer section is visible.

Starting URL: https://www.trendyol.com

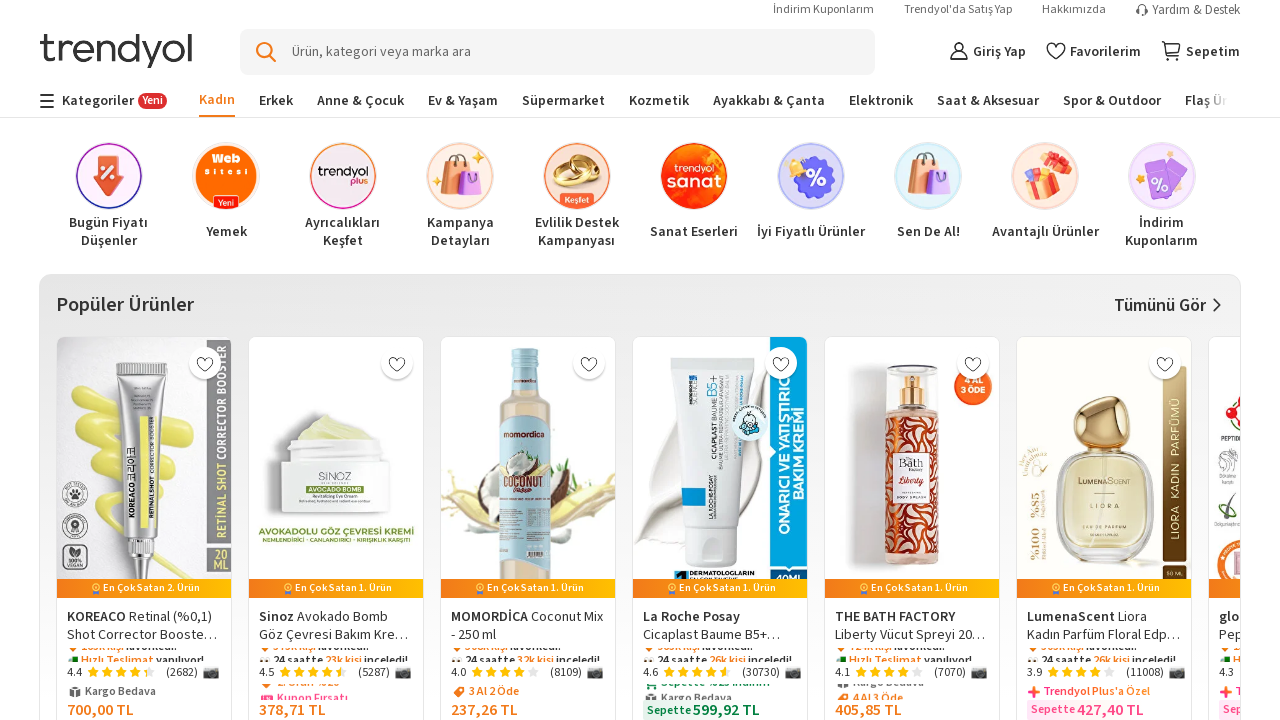

Scrolled to bottom of Trendyol homepage
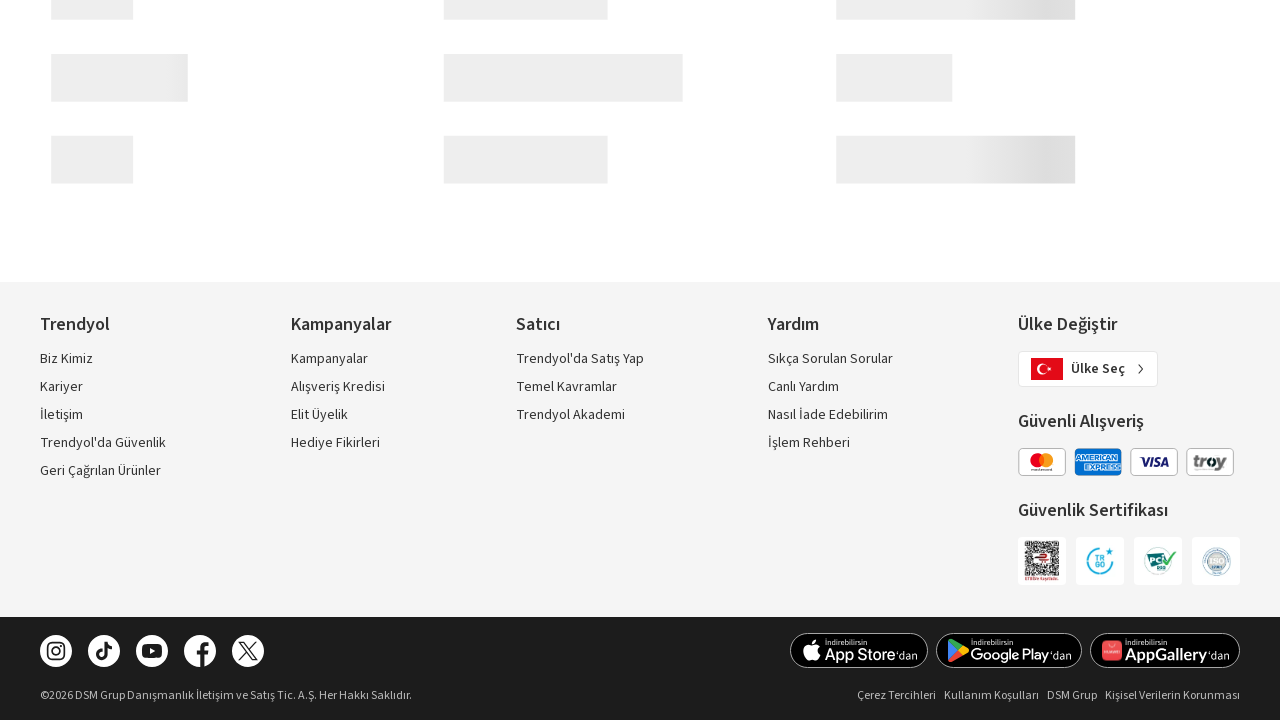

Footer section is visible on the page
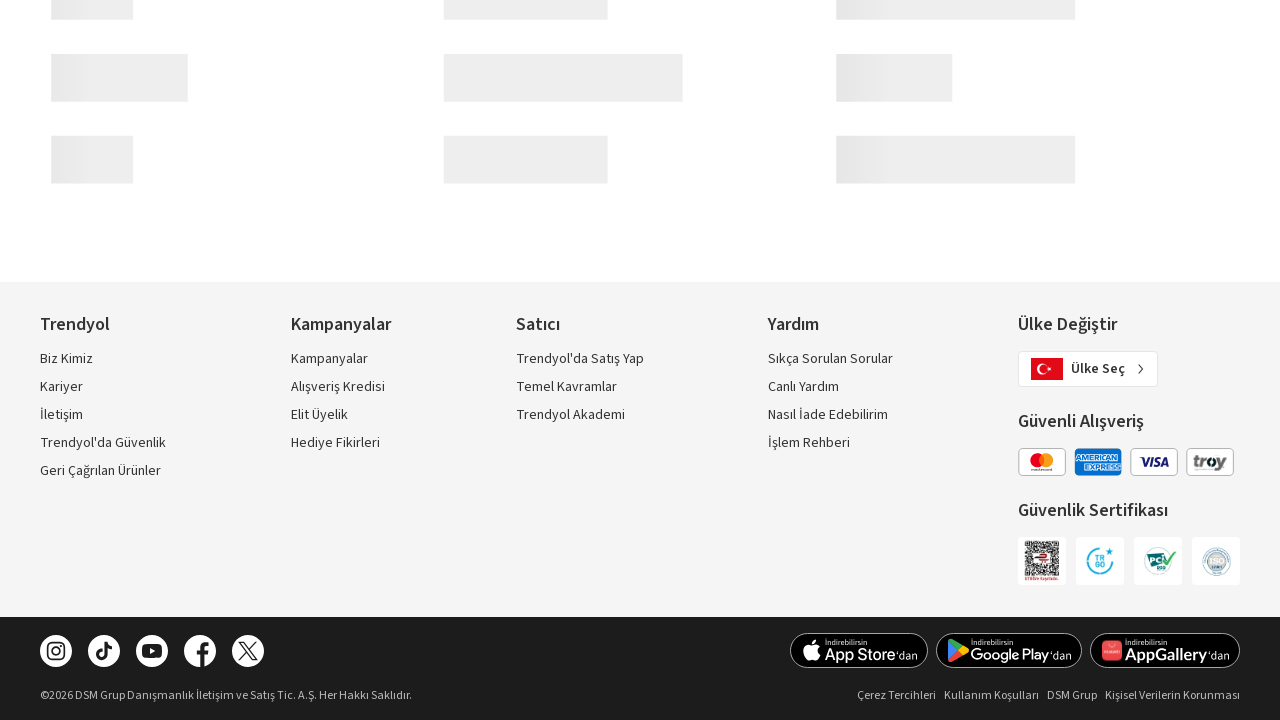

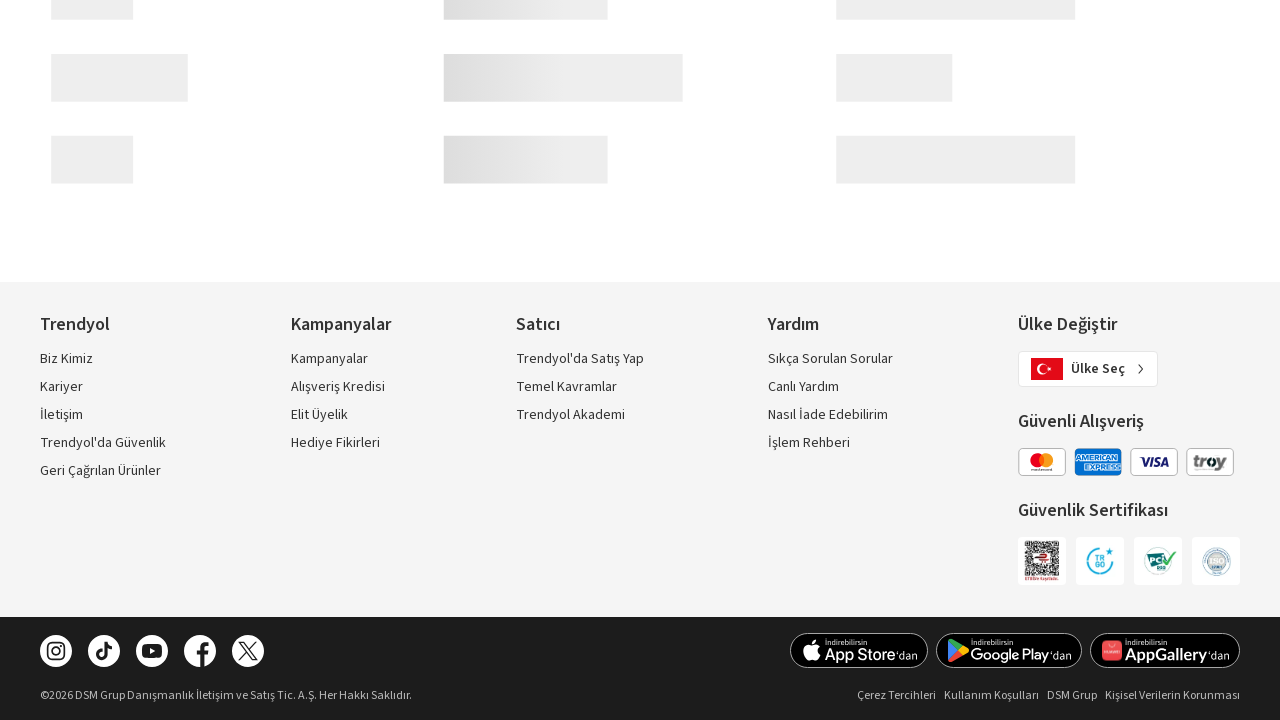